Tests adding elements to the page by clicking the "Add Element" button twice

Starting URL: https://the-internet.herokuapp.com/add_remove_elements/

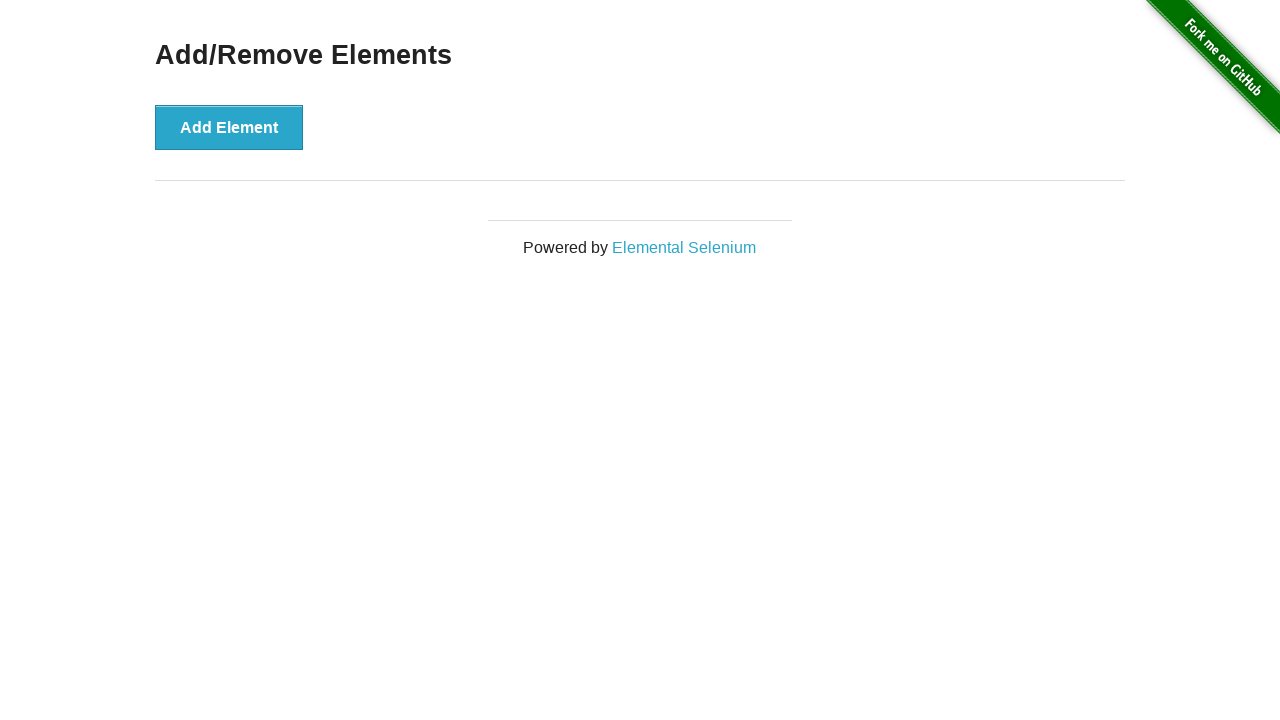

Clicked 'Add Element' button (first time) at (229, 127) on xpath=//button[text()='Add Element']
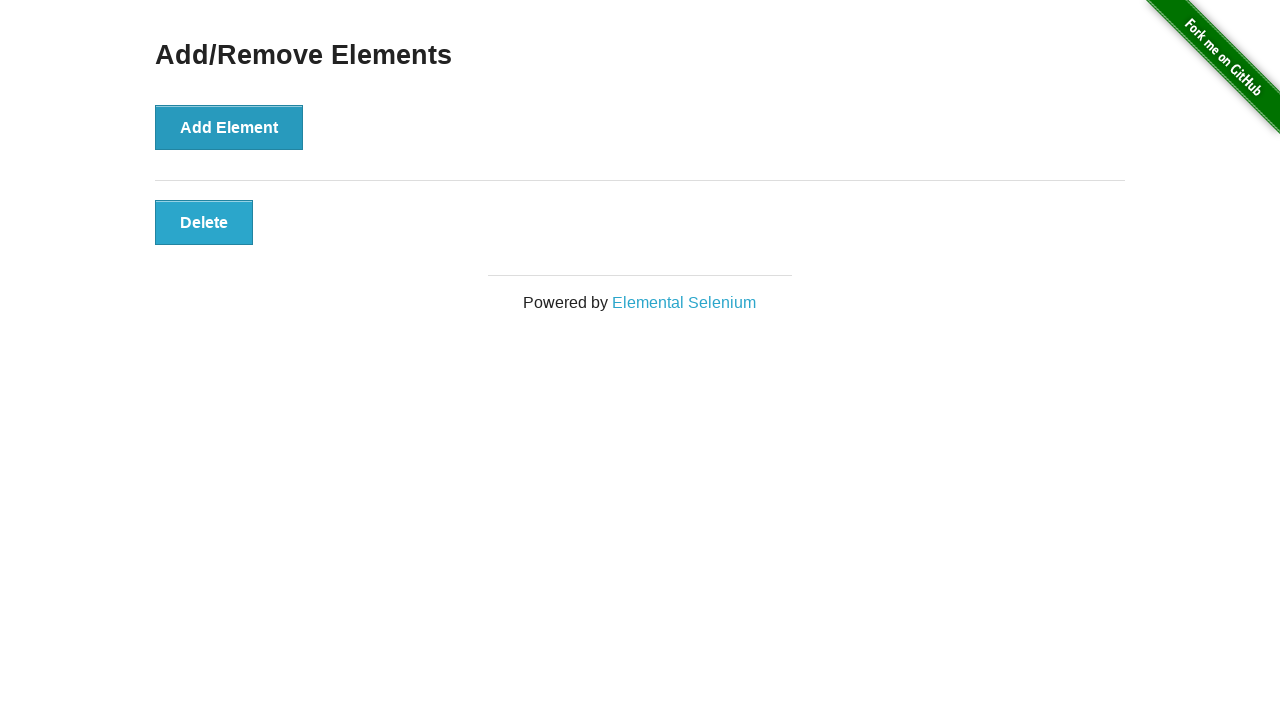

Clicked 'Add Element' button (second time) at (229, 127) on xpath=//button[text()='Add Element']
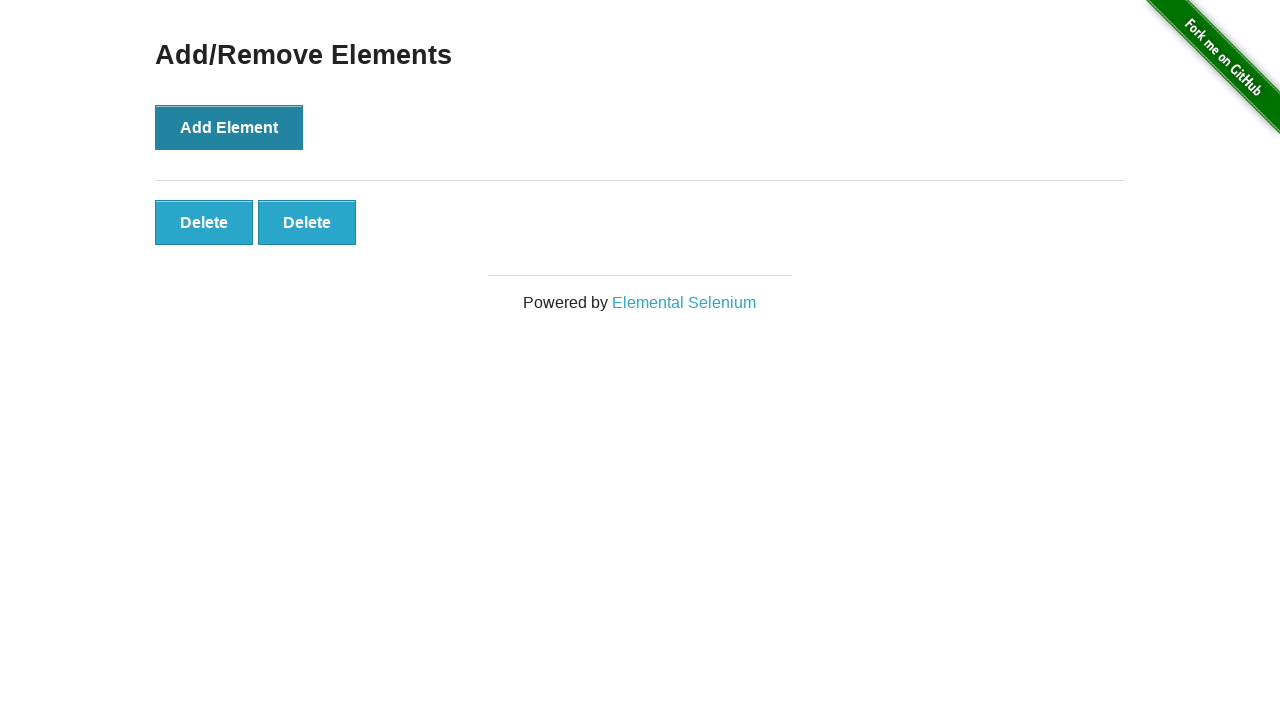

Verified that 'Delete' button appeared after adding elements
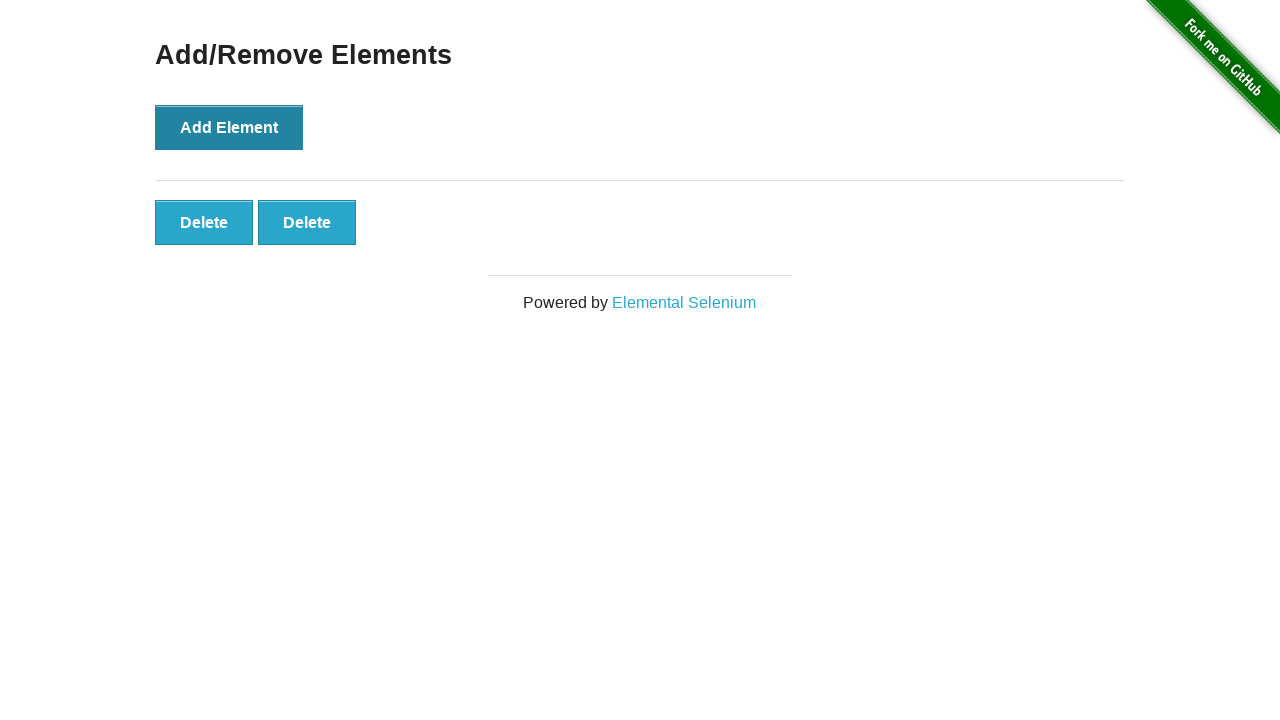

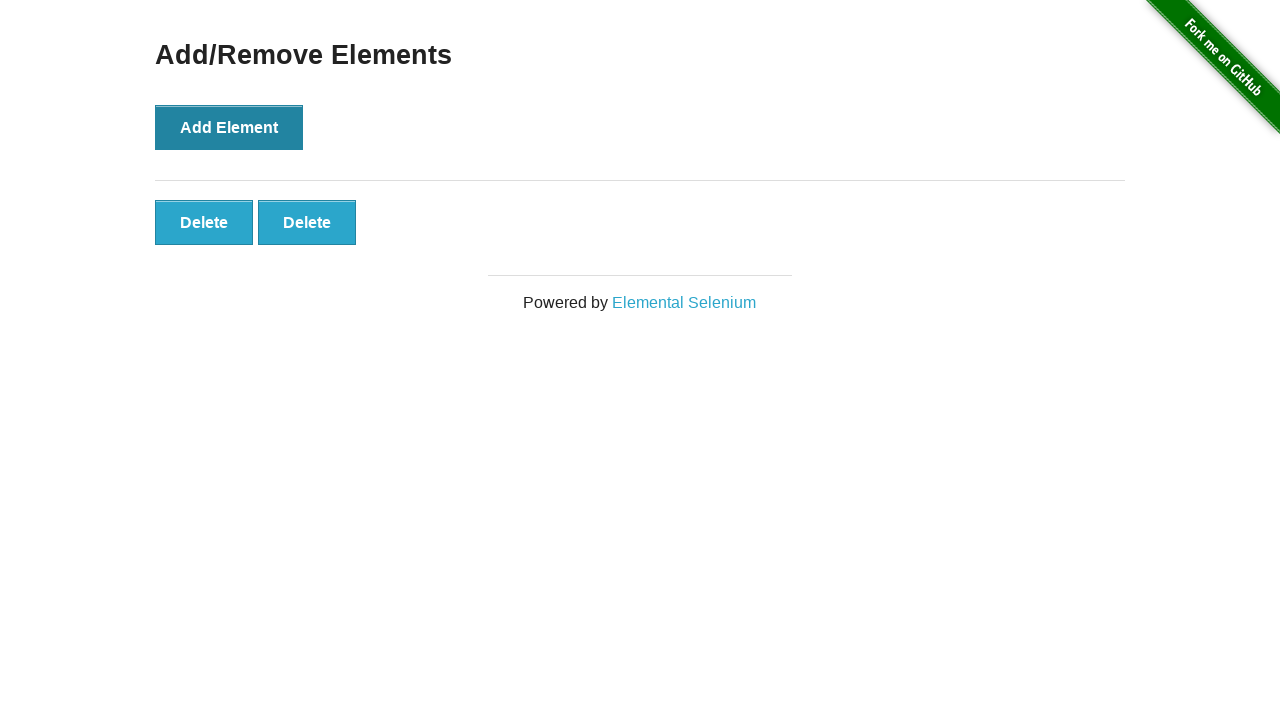